Tests multi-window browser handling by navigating through the site, opening a new tab via the "About Us" link, filling forms in both the child and main windows, and switching between windows.

Starting URL: https://www.mycontactform.com

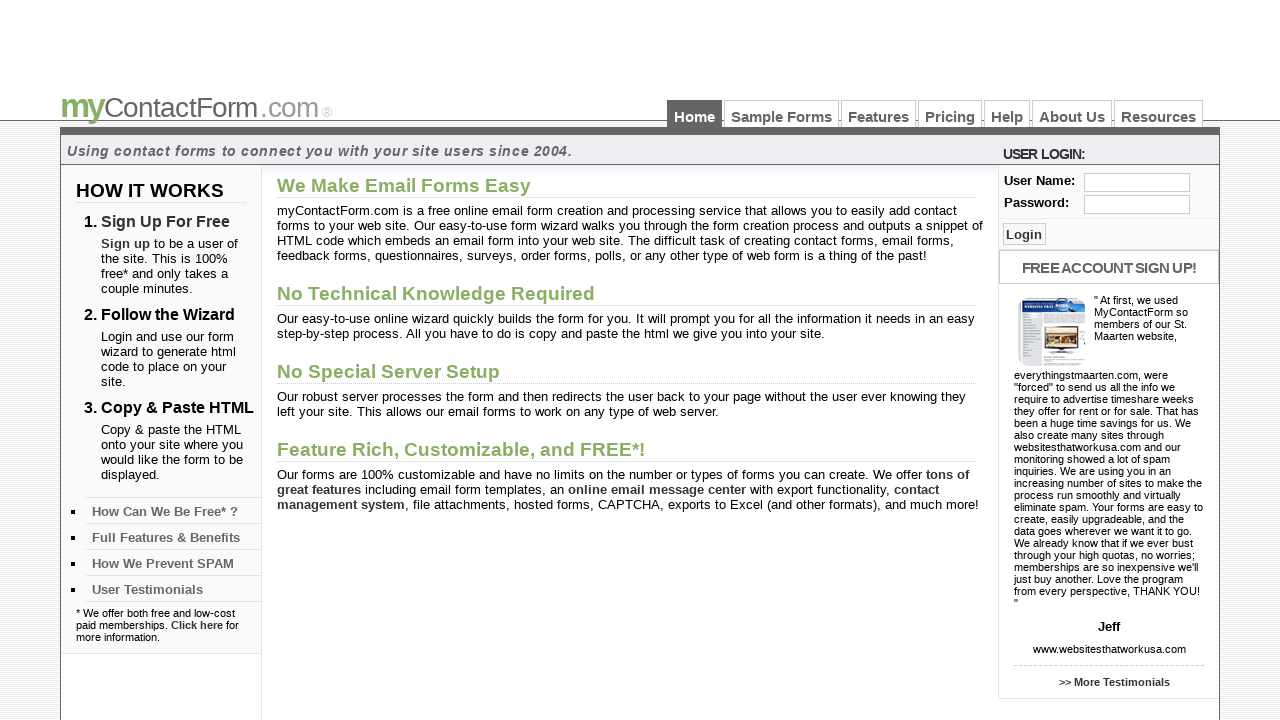

Navigated to samples page
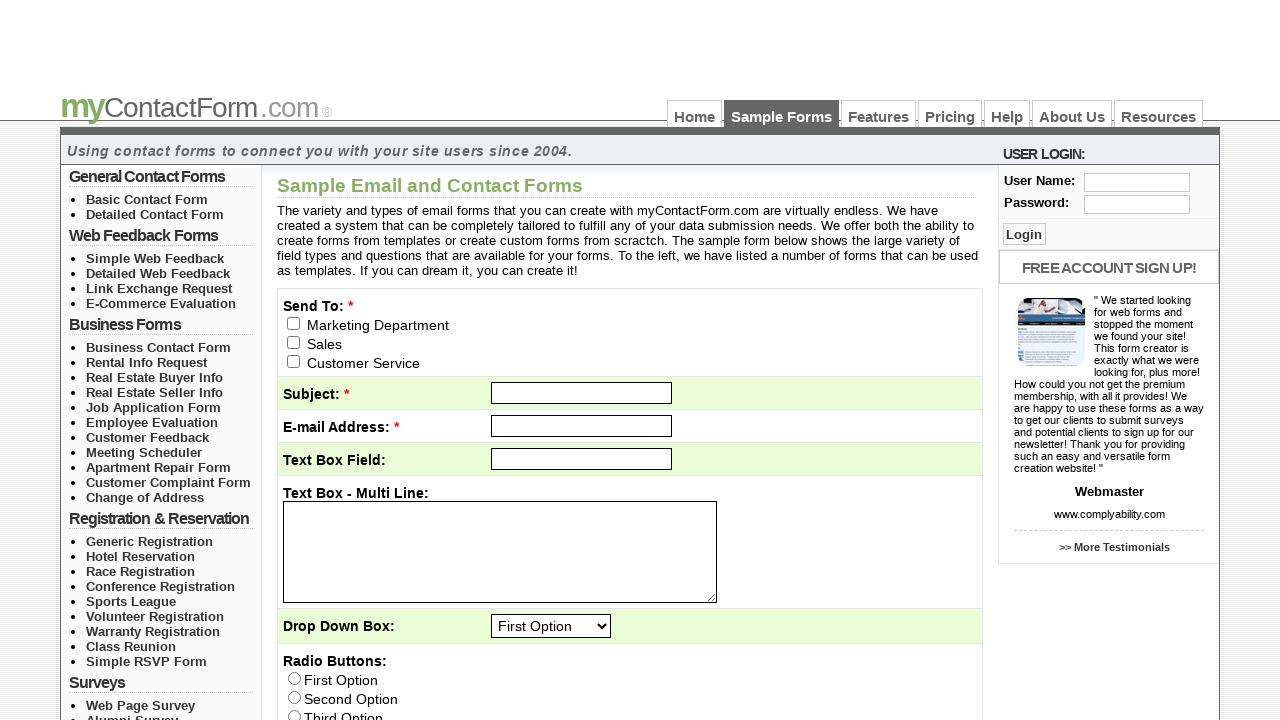

Navigated back to previous page
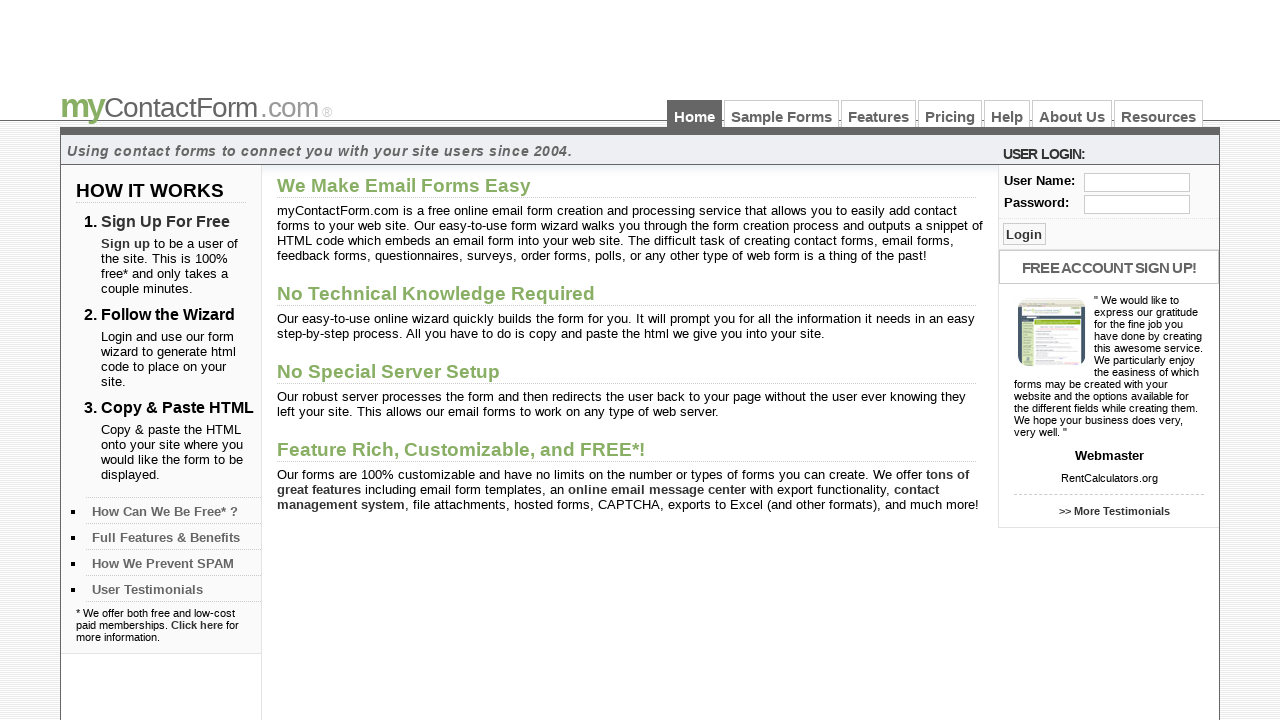

Refreshed the current page
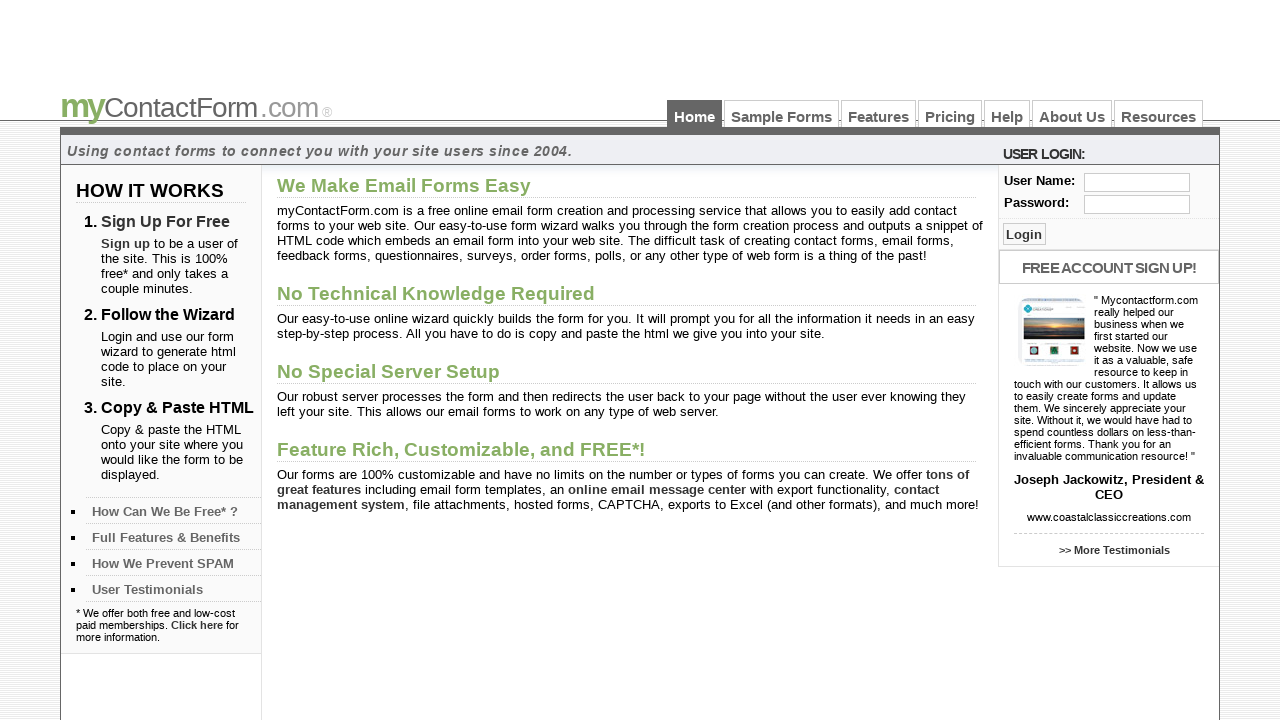

Navigated forward to next page
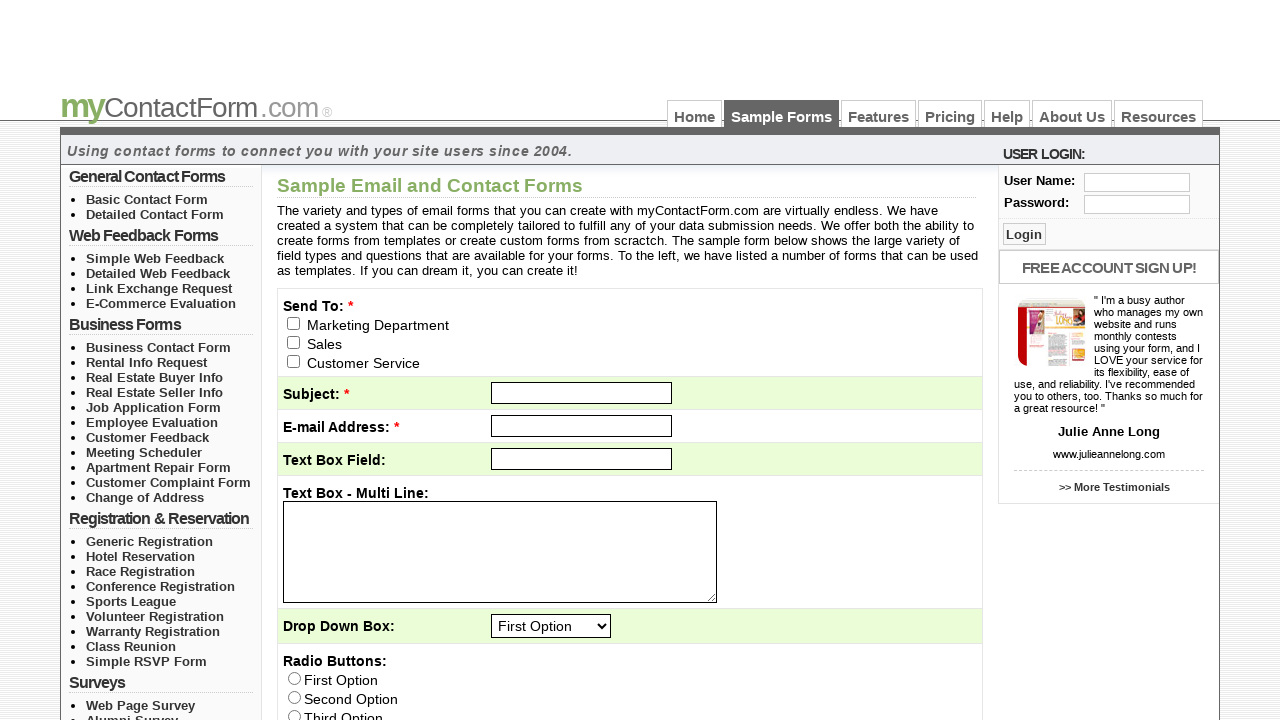

Opened 'About Us' link in new tab via Ctrl+Click at (1072, 114) on a:text('About Us')
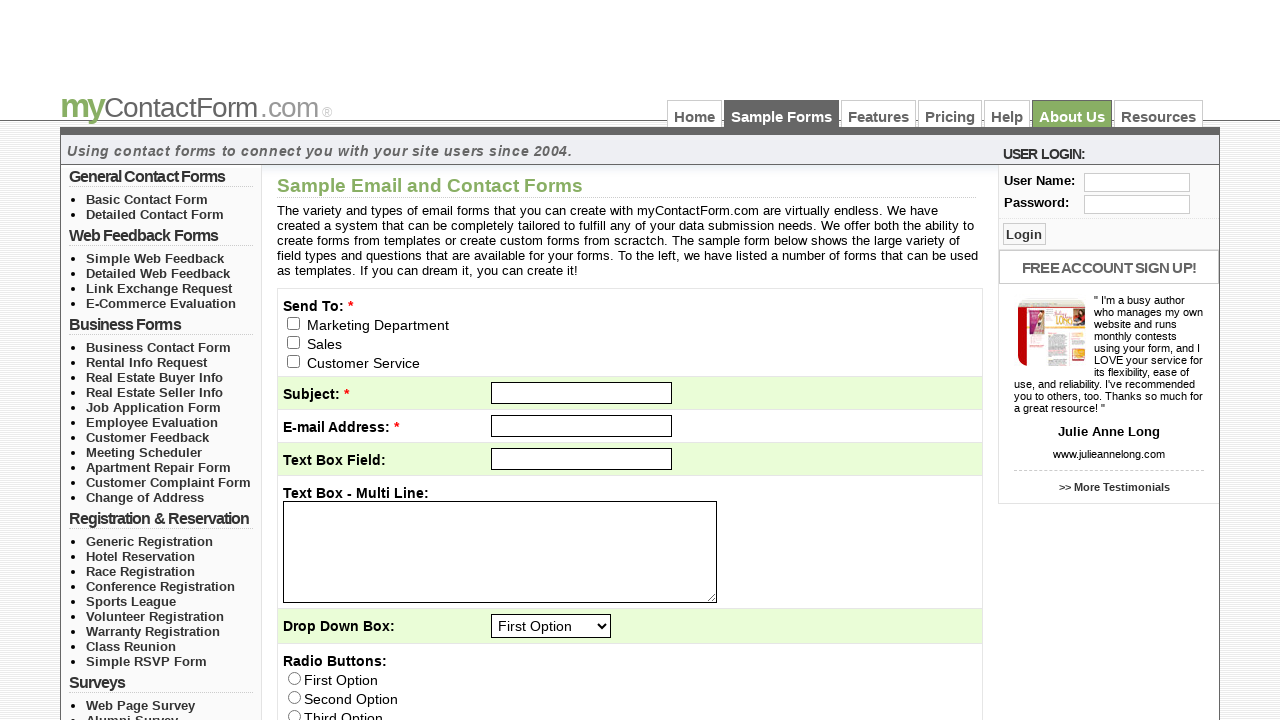

Obtained reference to new page
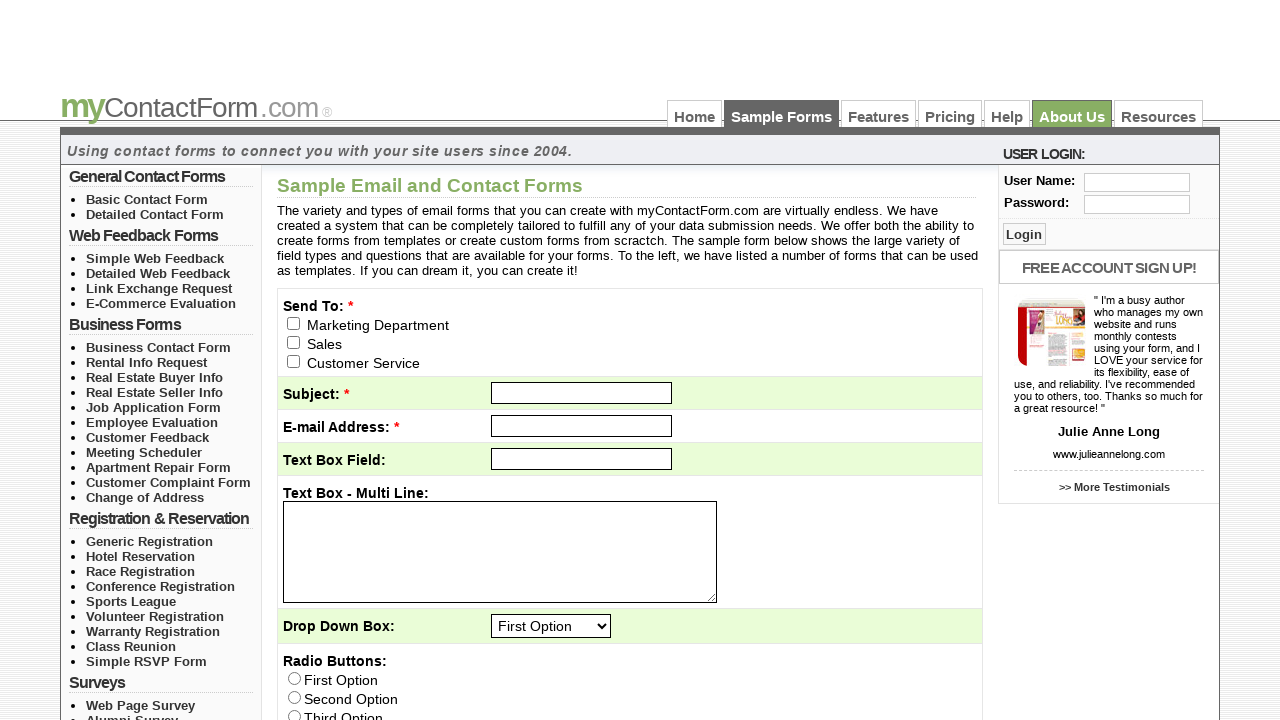

New page loaded successfully
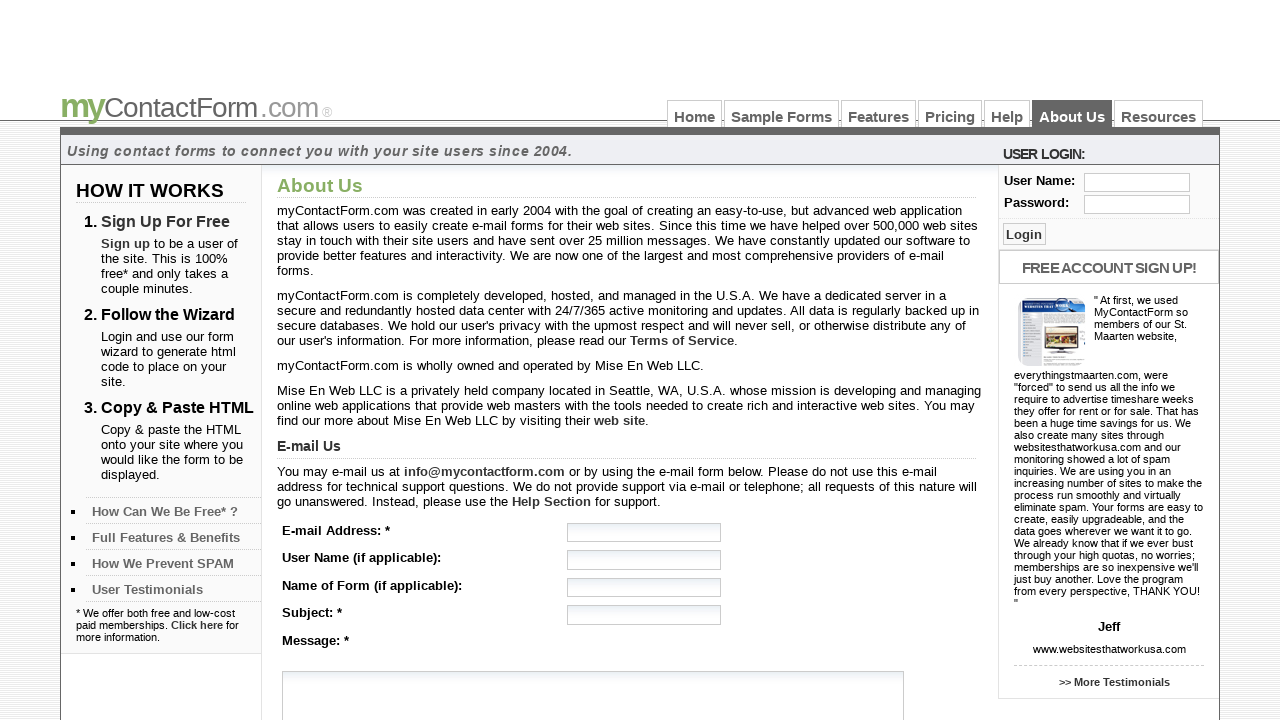

Filled email field in child window with 'qatestuser@gmail.com' on input[name='email']
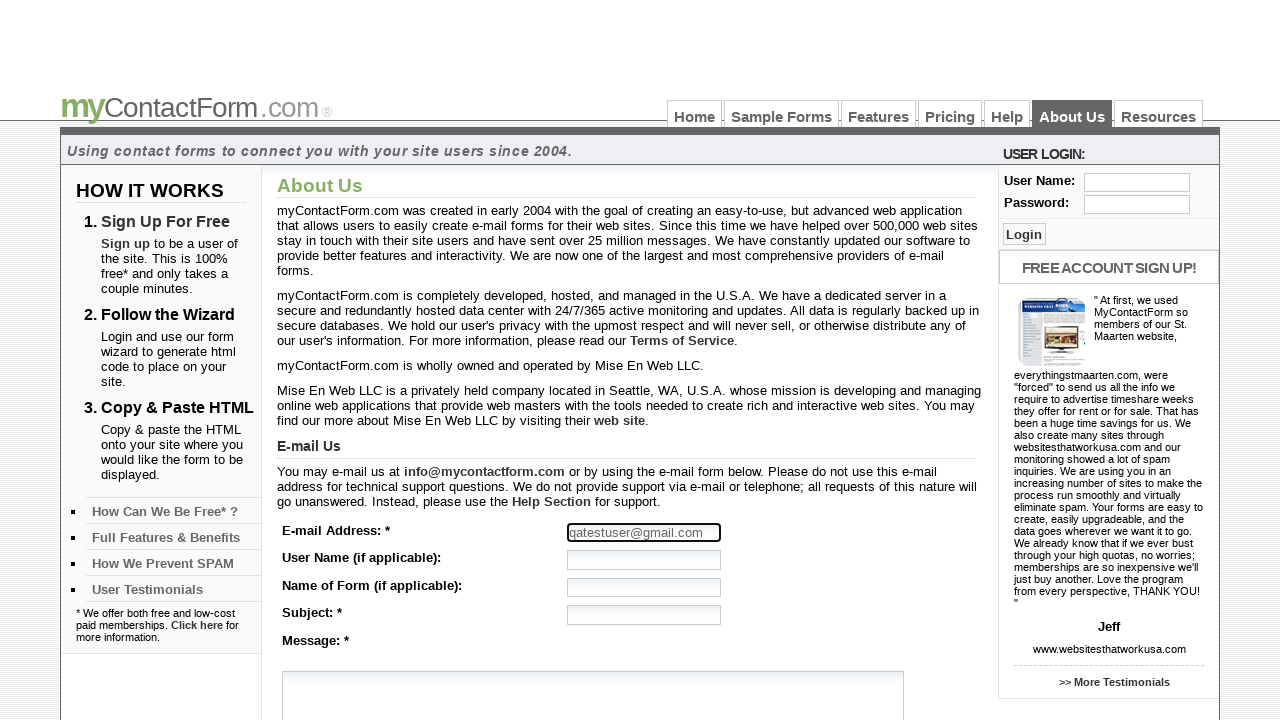

Closed the child window
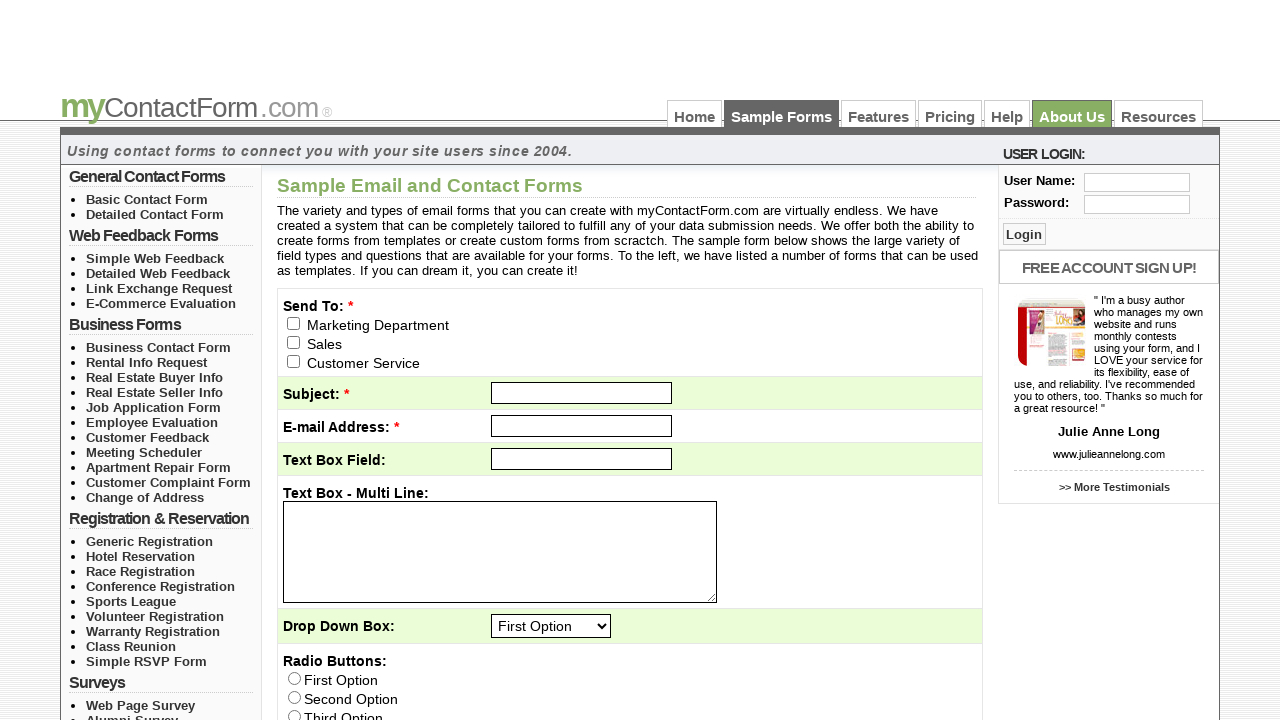

Filled user field on main page with 'testuser' on input[name='user']
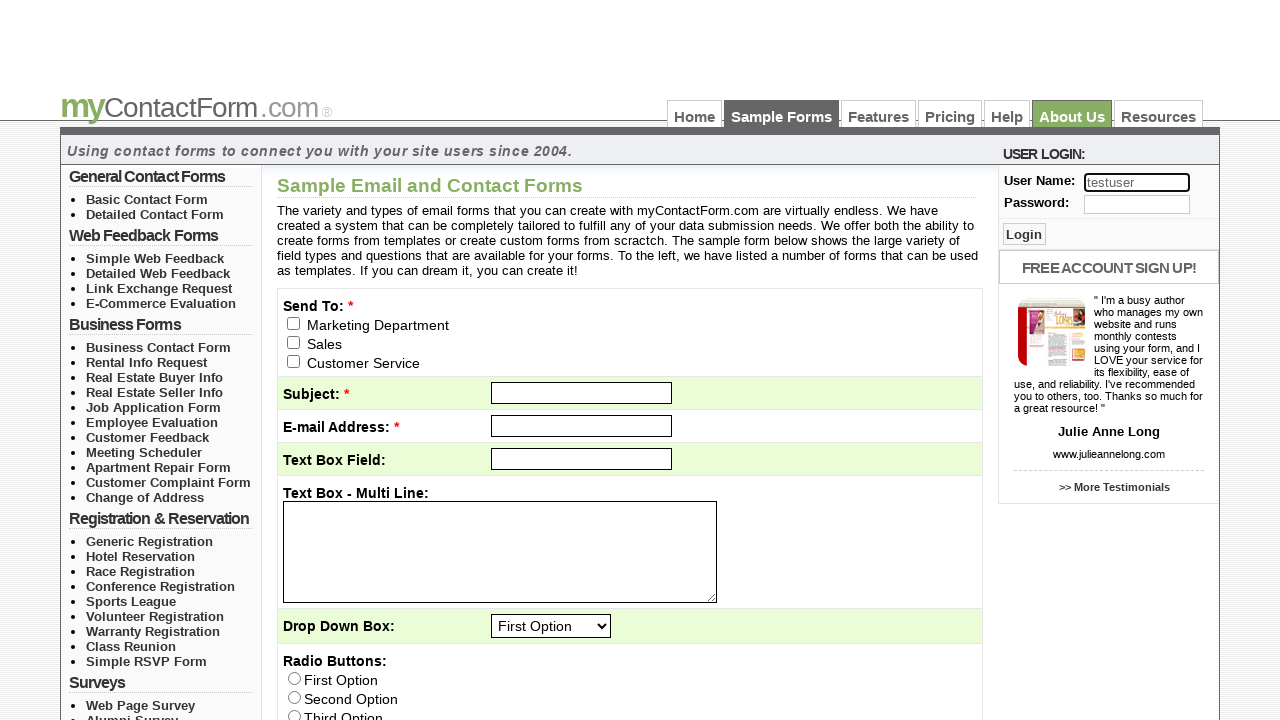

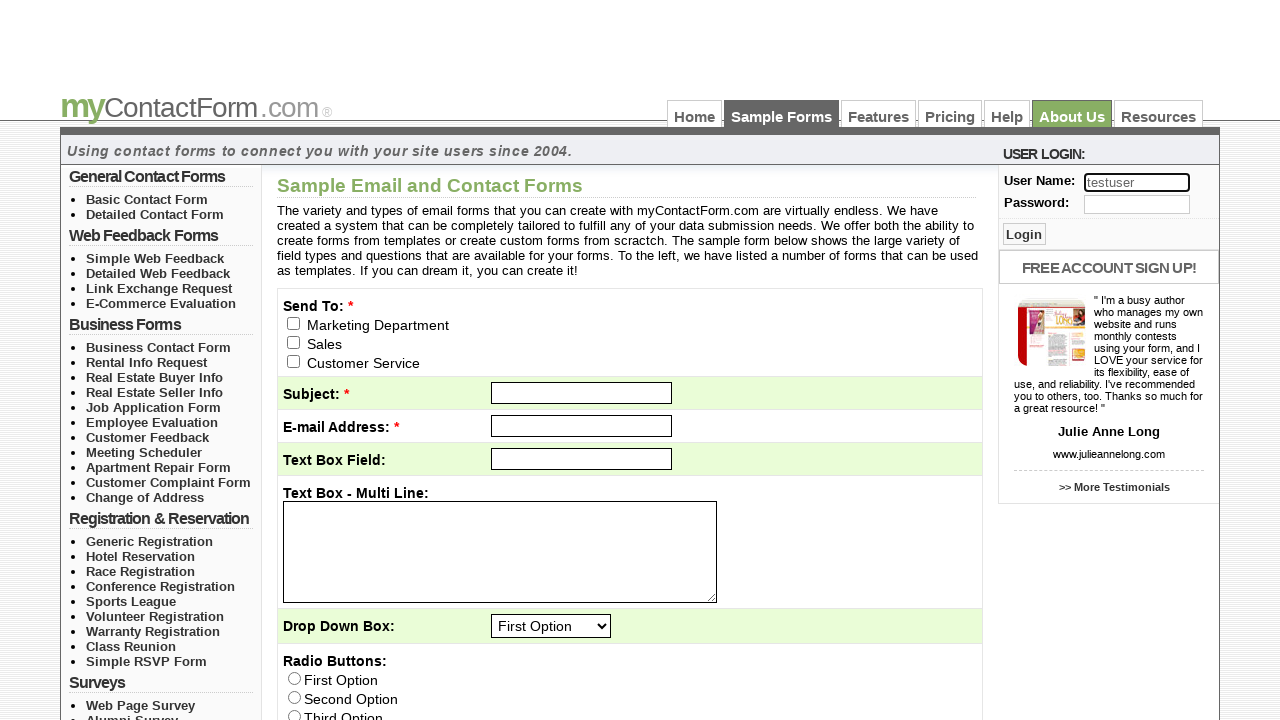